Verifies that the GitHub homepage loads correctly by checking that the page title contains "GitHub"

Starting URL: https://github.com

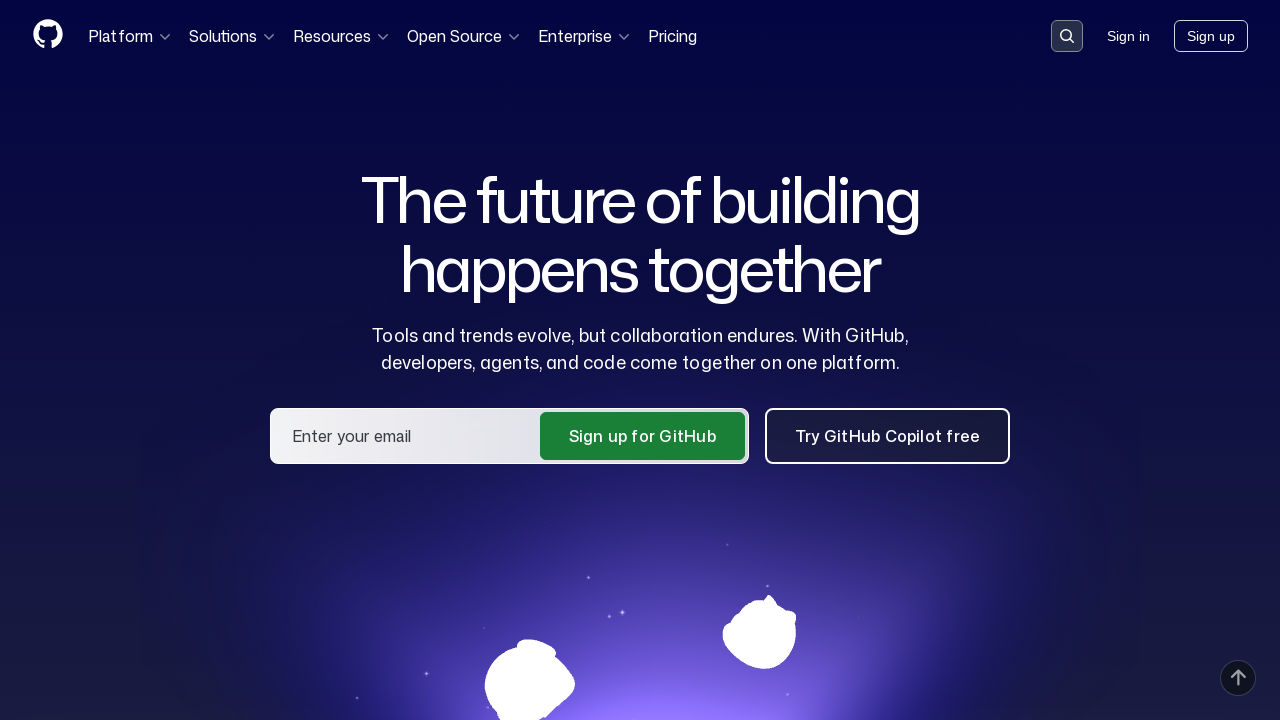

Navigated to GitHub homepage
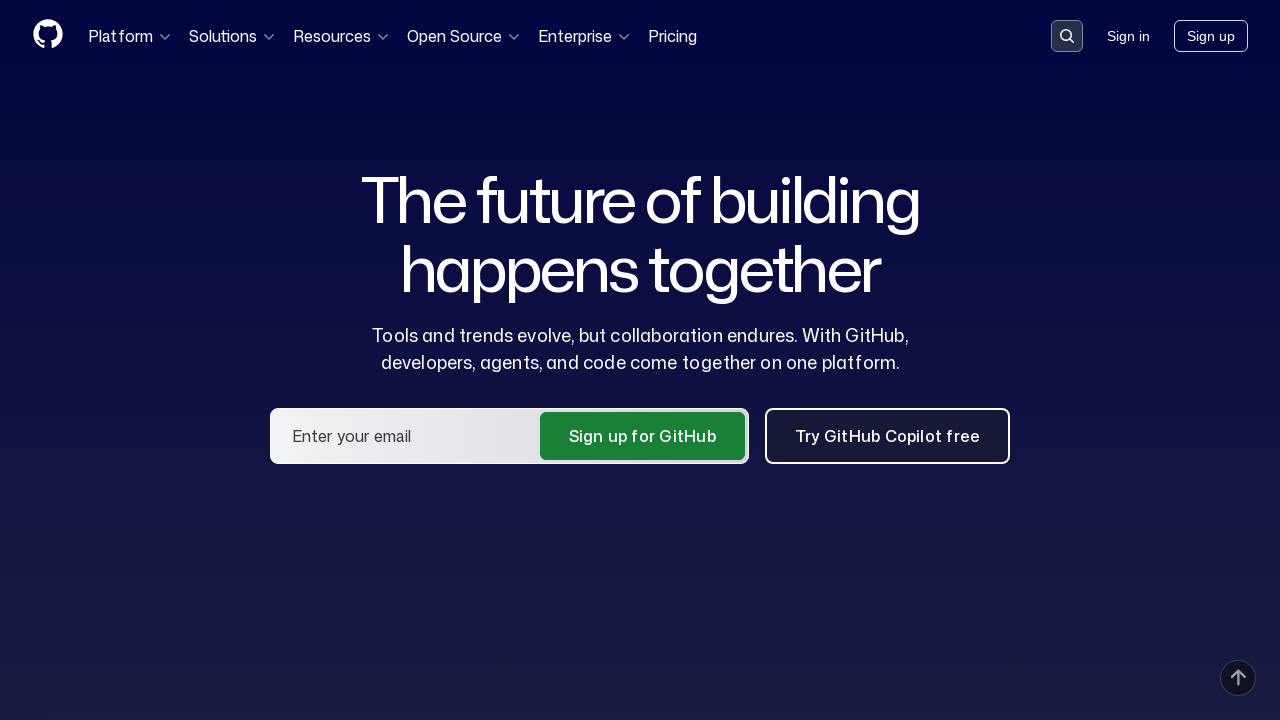

Verified that page title contains 'GitHub'
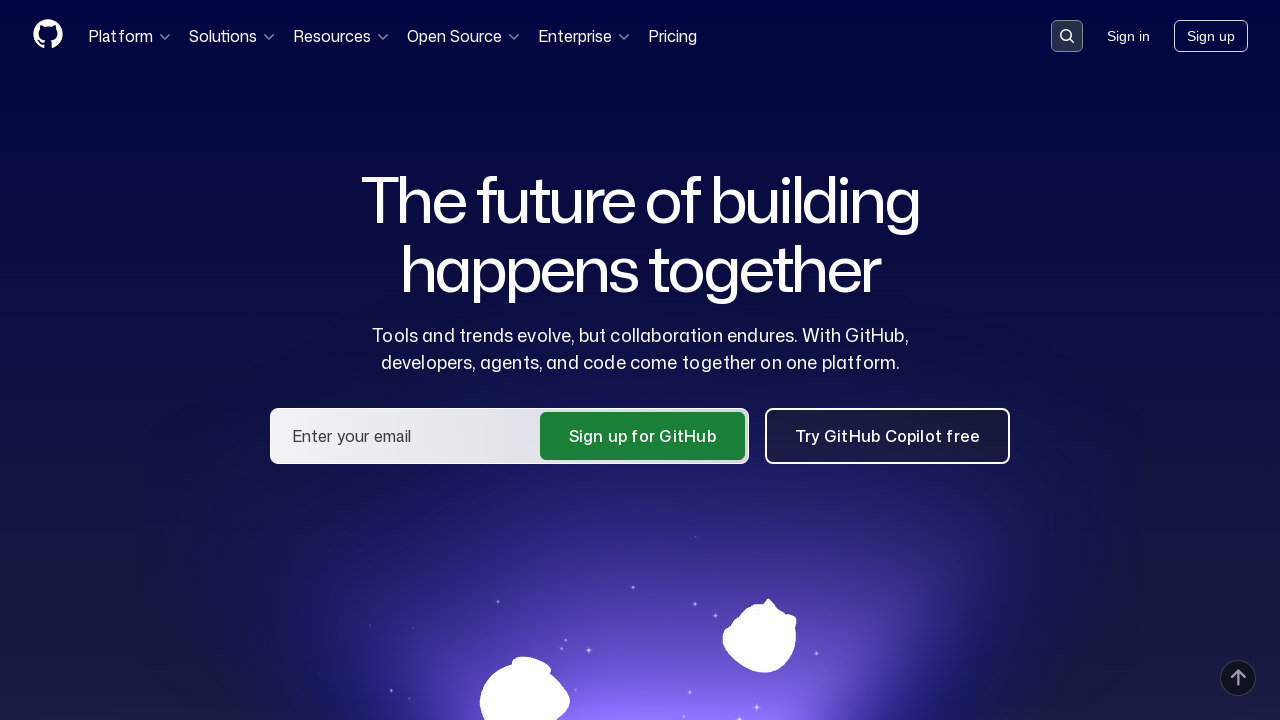

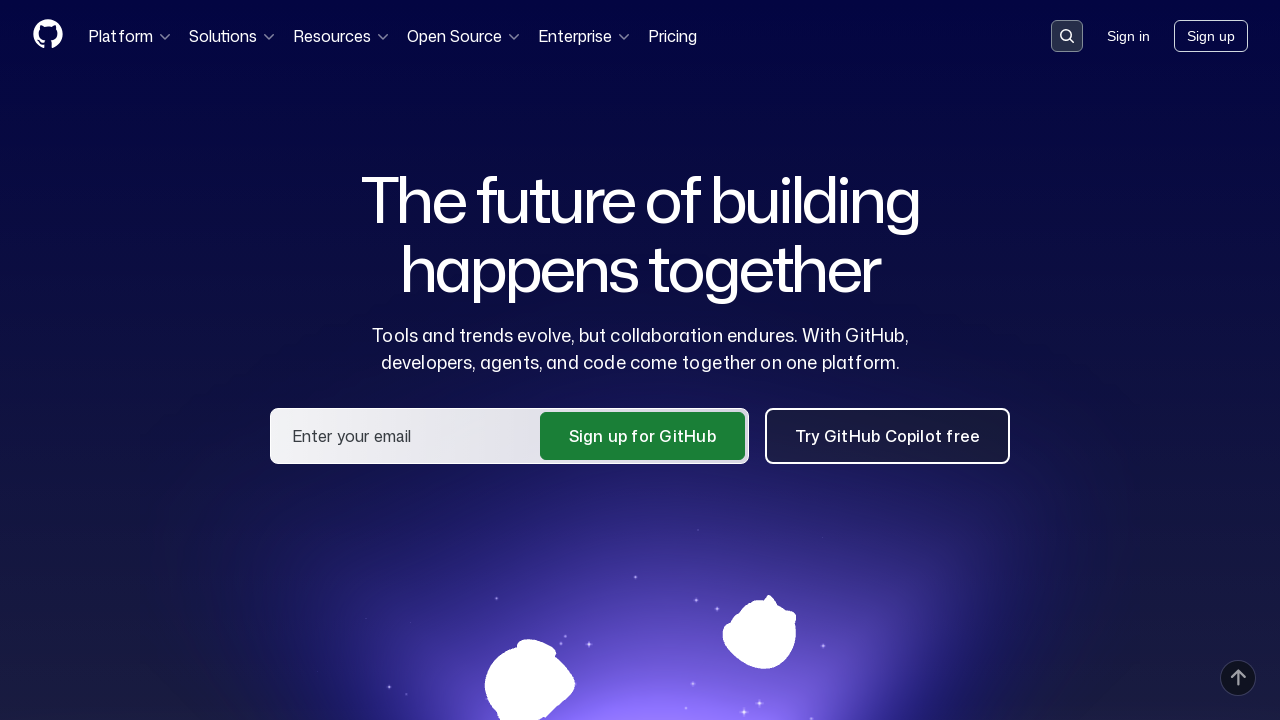